Tests basic browser functionality by navigating to RedBus website, capturing URL and title, then navigating to Flipkart website and capturing its URL and title.

Starting URL: https://www.redbus.in

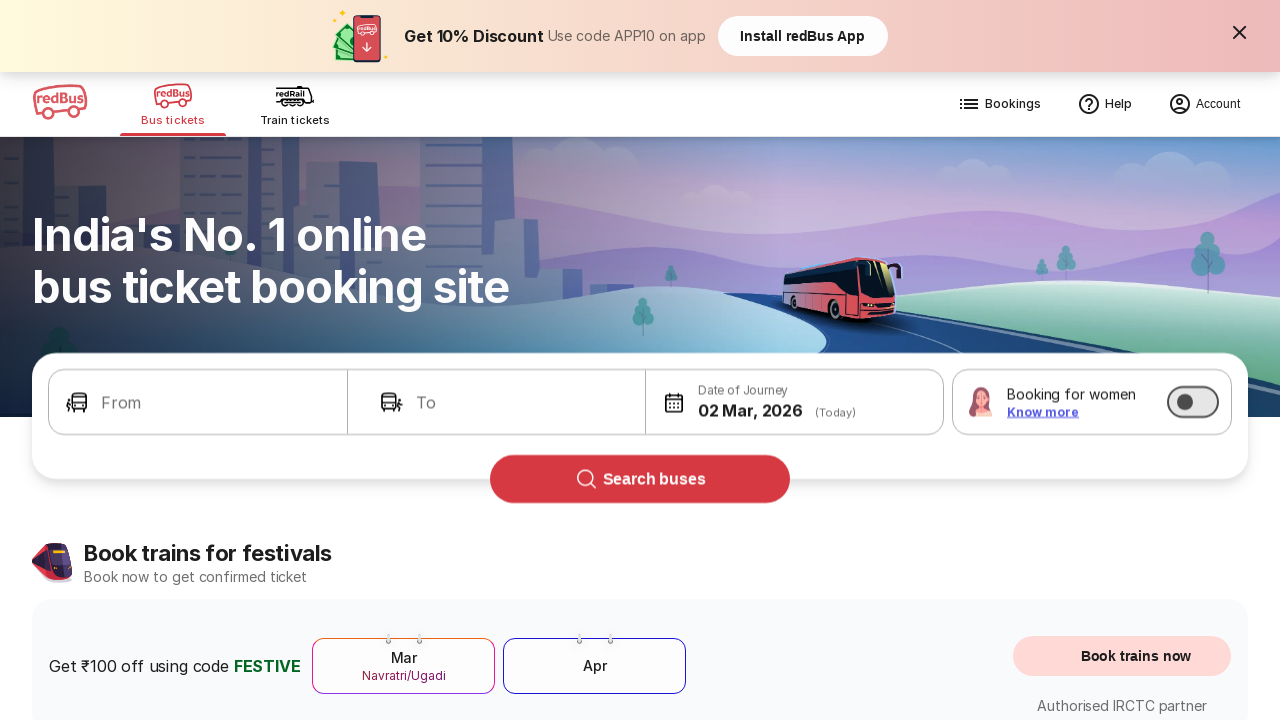

Captured RedBus website URL
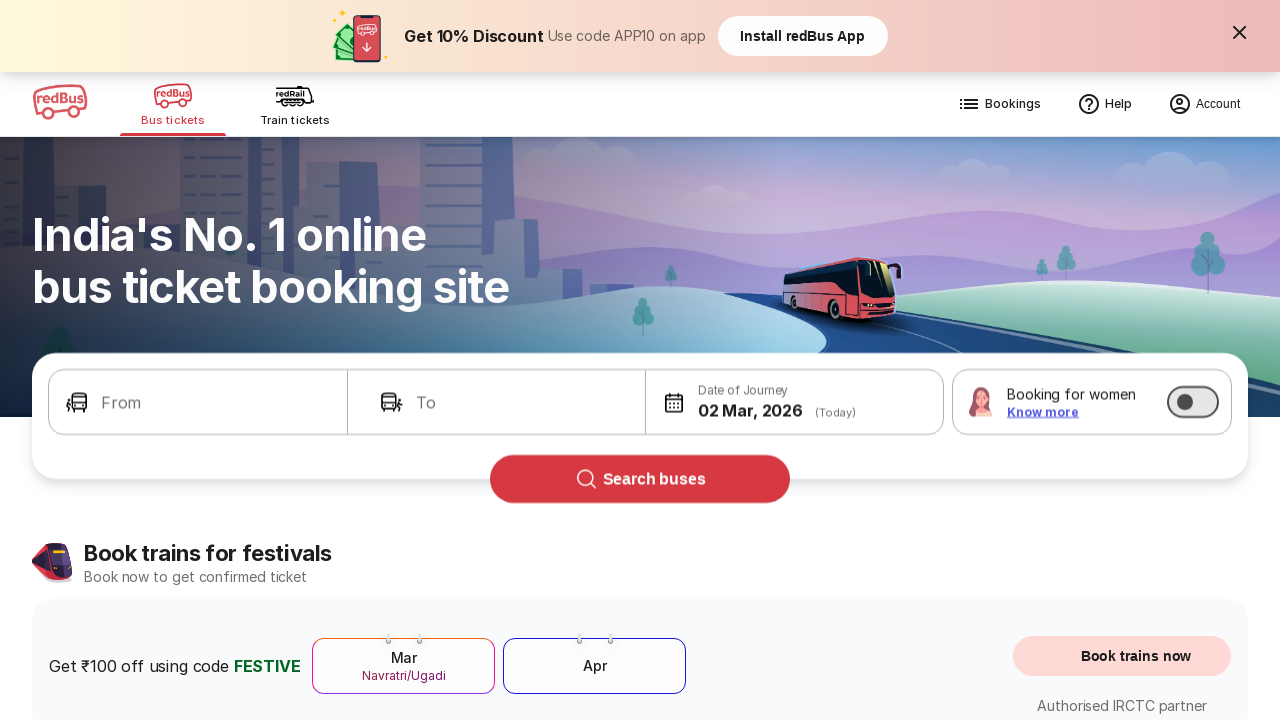

Captured RedBus website title
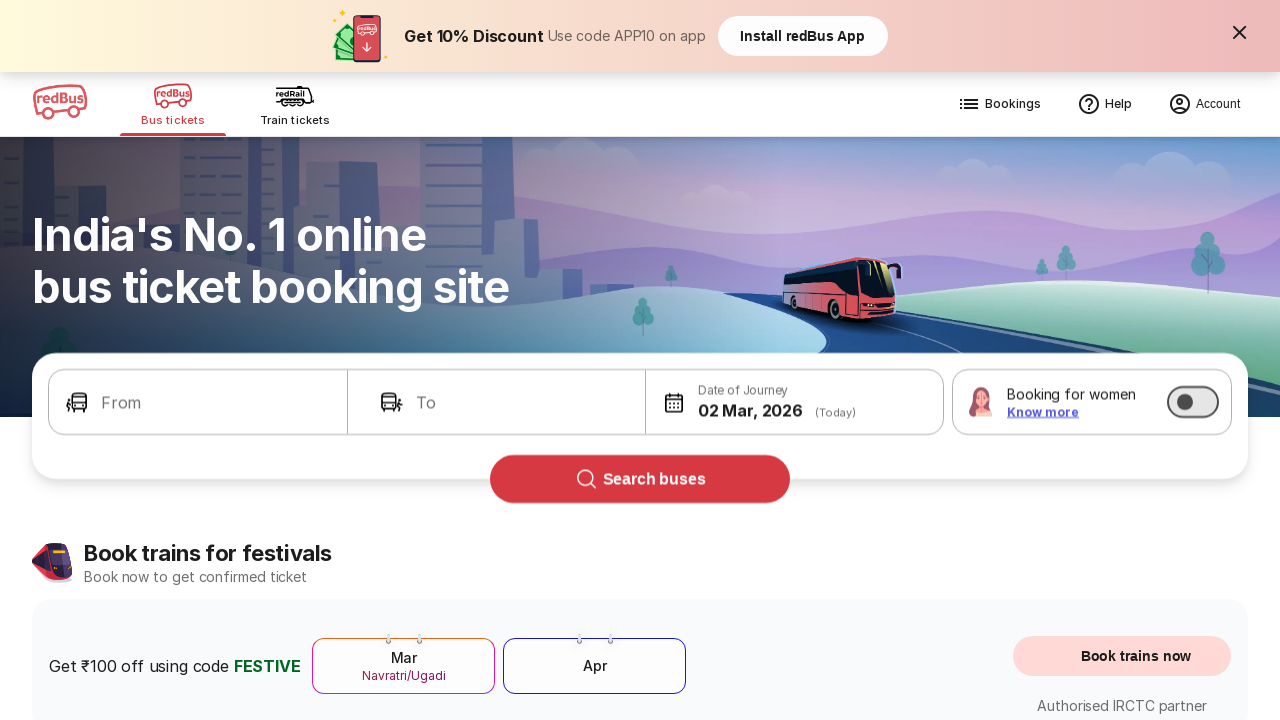

Waited 2 seconds to observe RedBus page
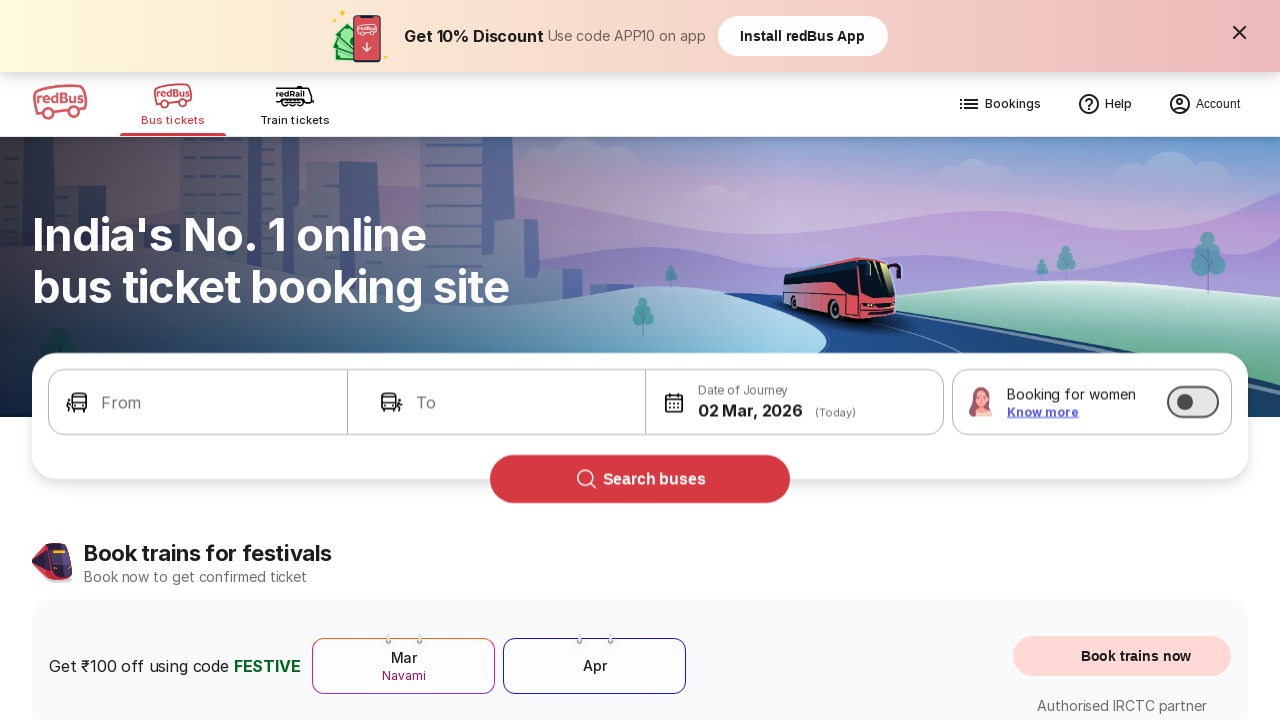

Navigated to Flipkart website
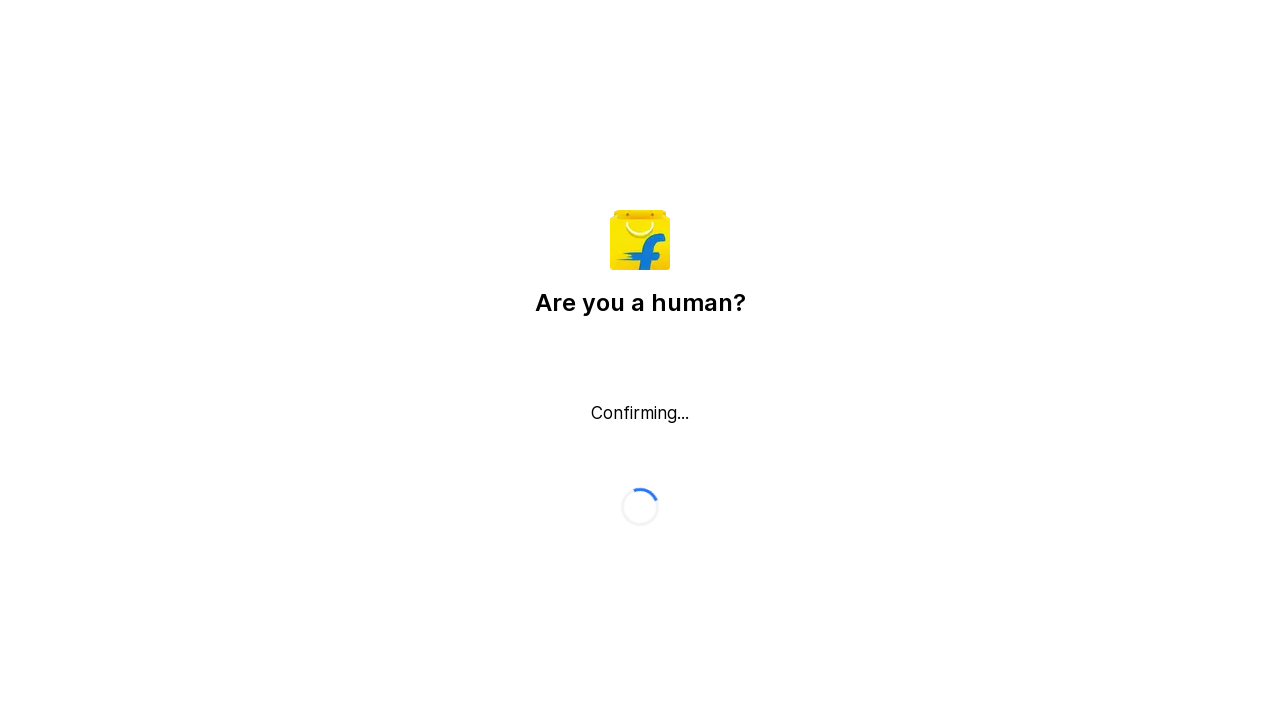

Captured Flipkart website URL
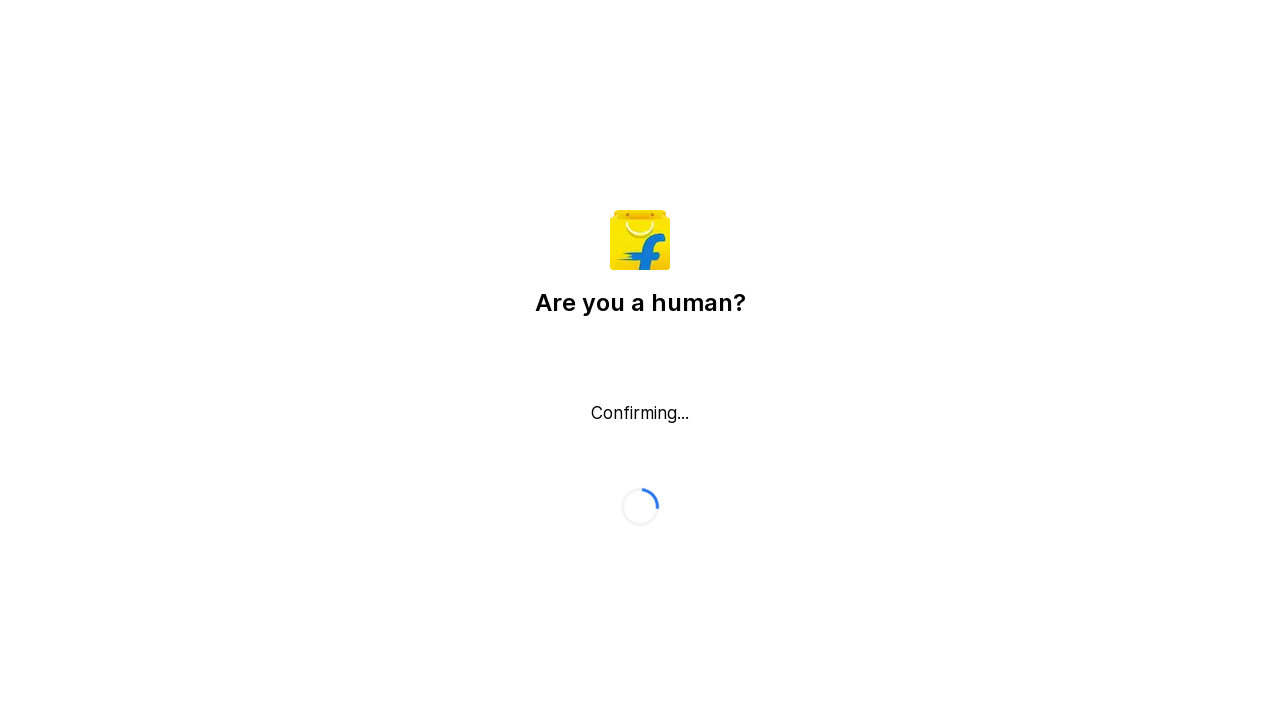

Captured Flipkart website title
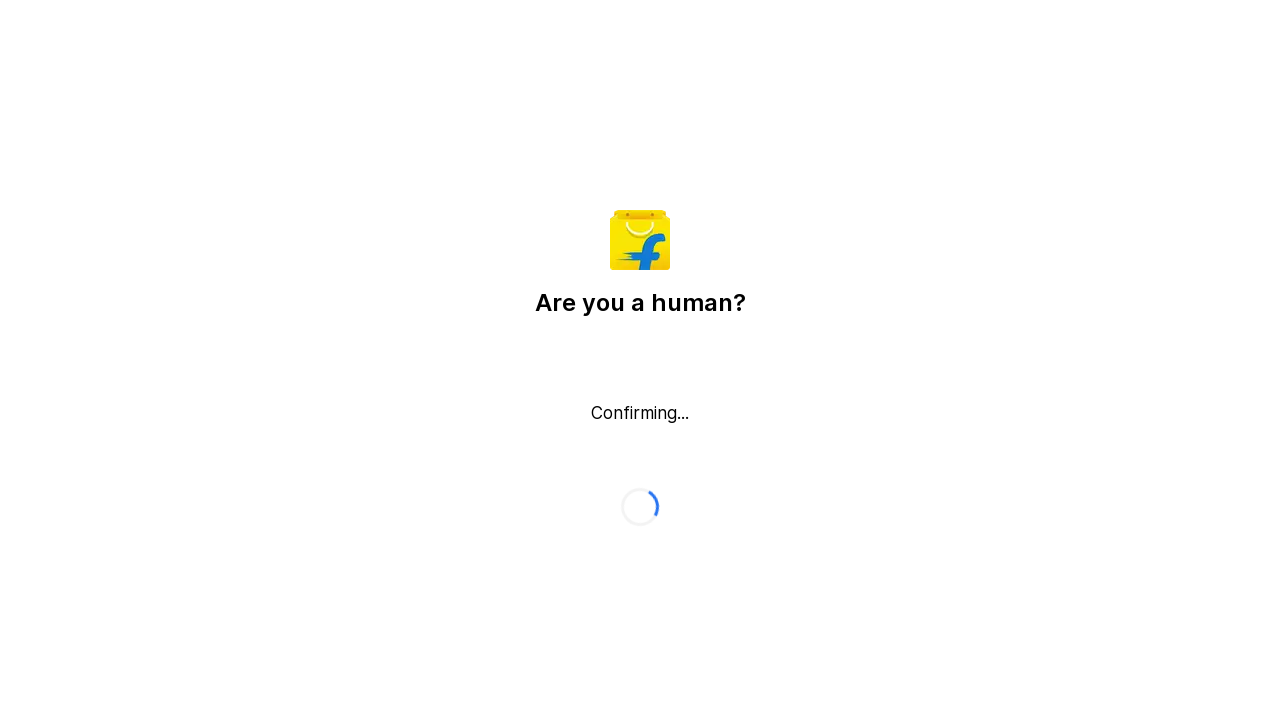

Waited 2 seconds to observe Flipkart page
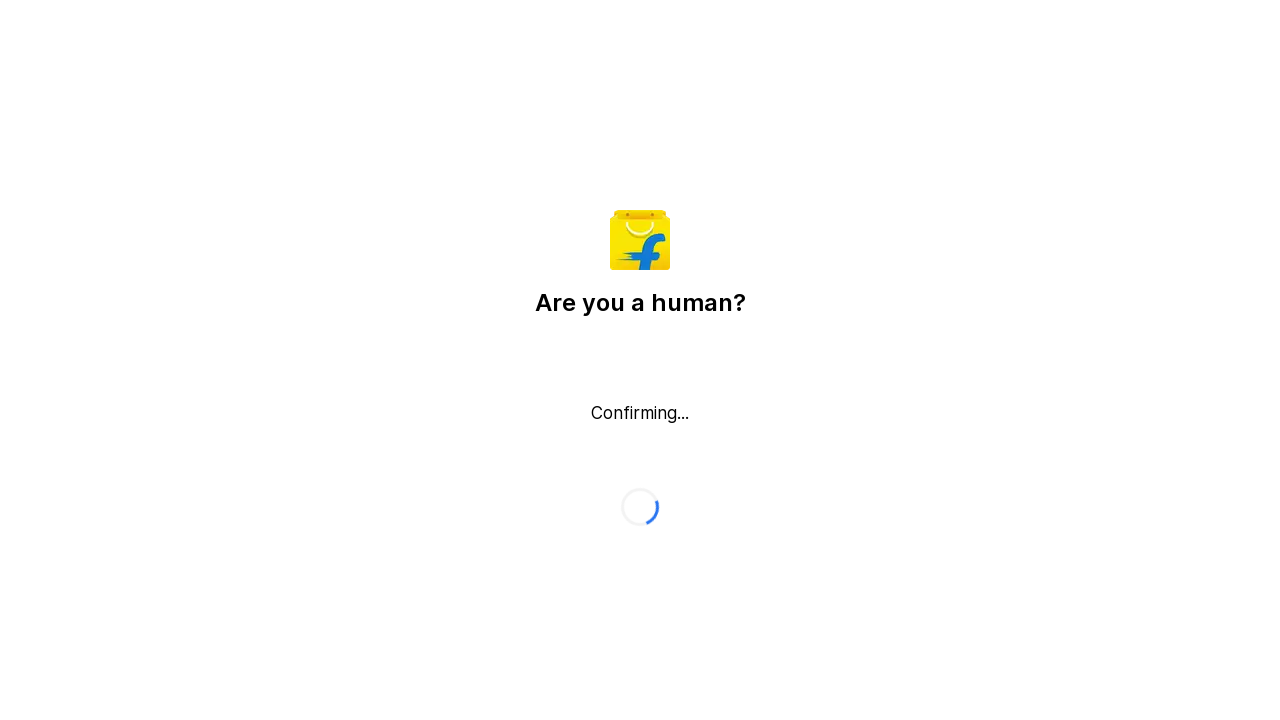

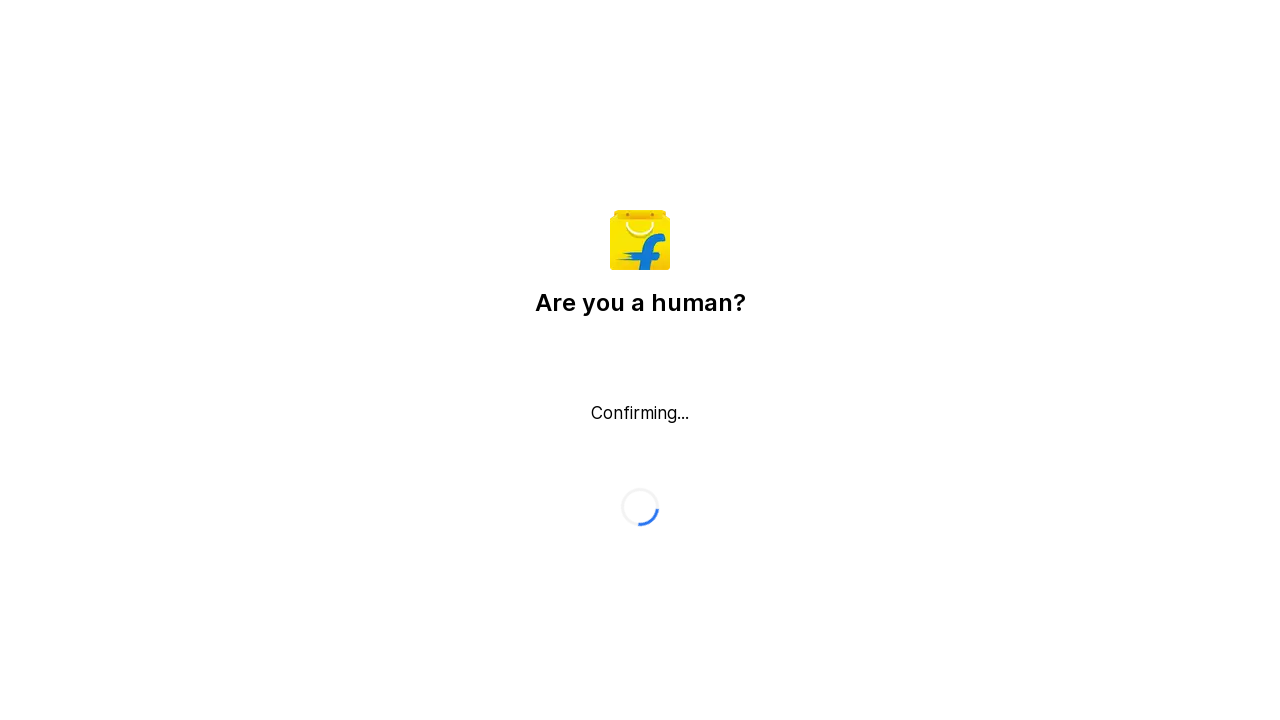